Navigates to ITLearn360 website and verifies that the page contains anchor links by waiting for link elements to be present.

Starting URL: https://www.itlearn360.com/

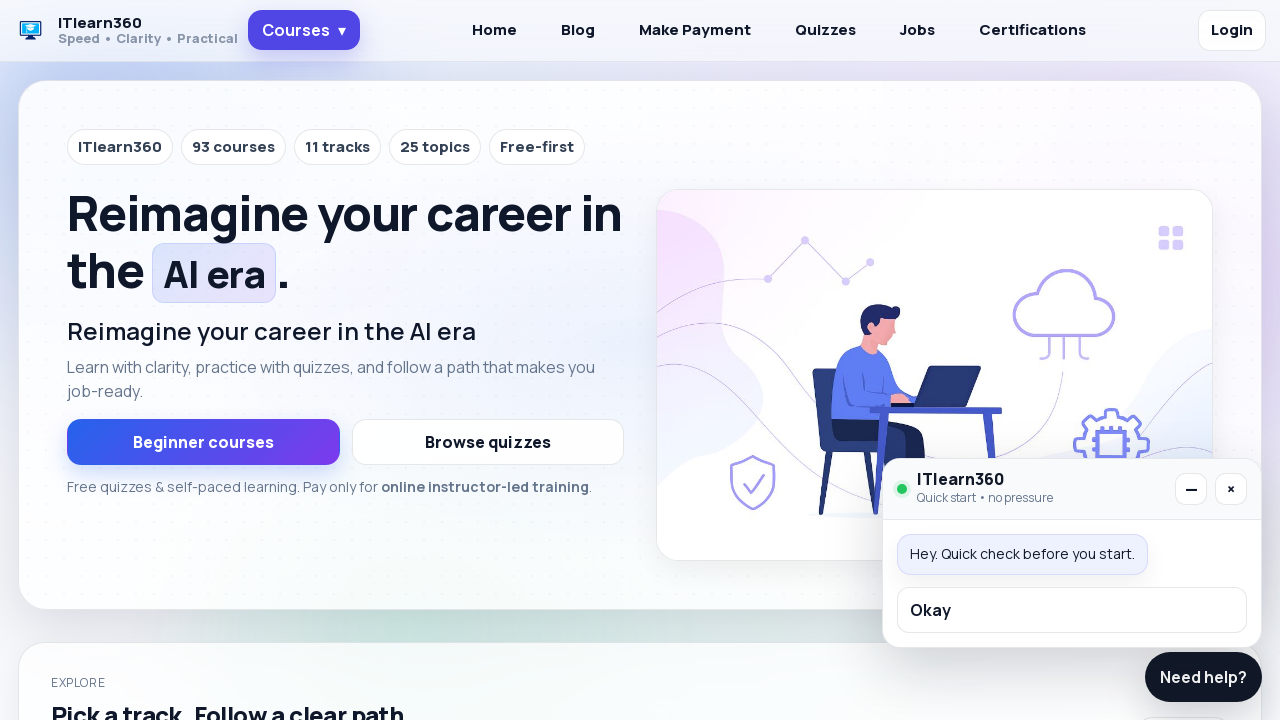

Waited for anchor link elements to be present on ITLearn360 website
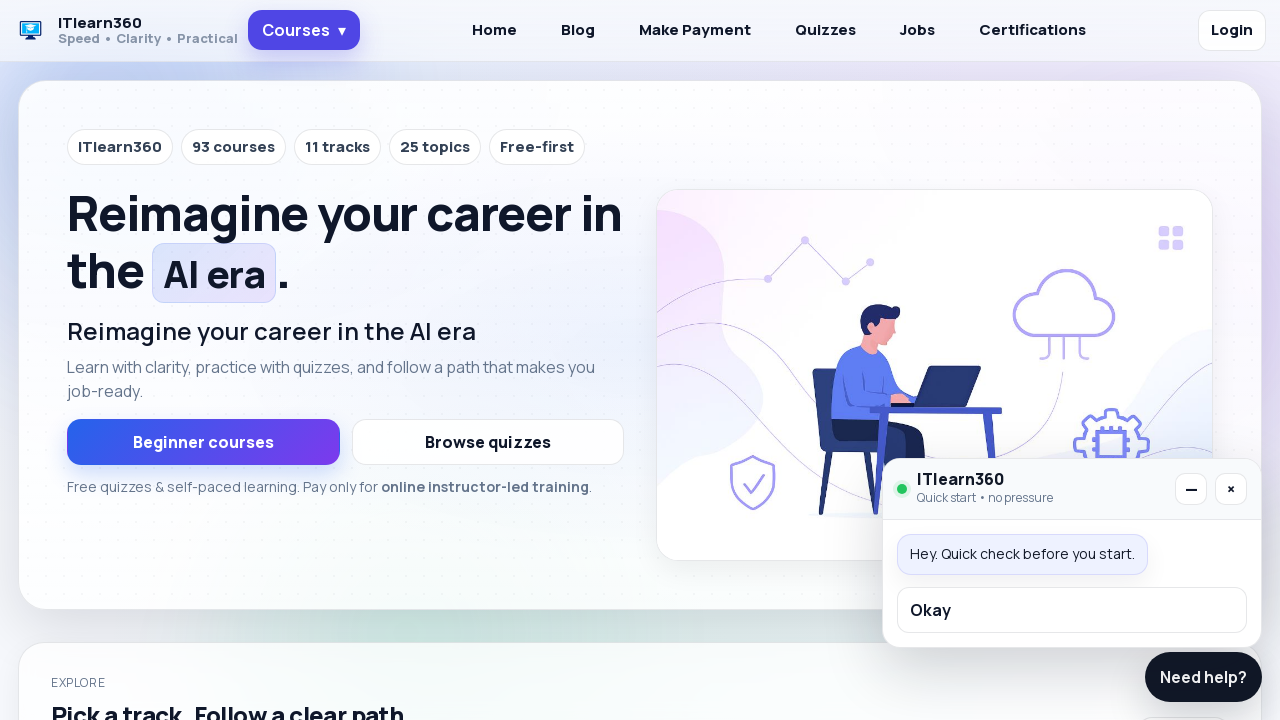

Located all anchor links on the page
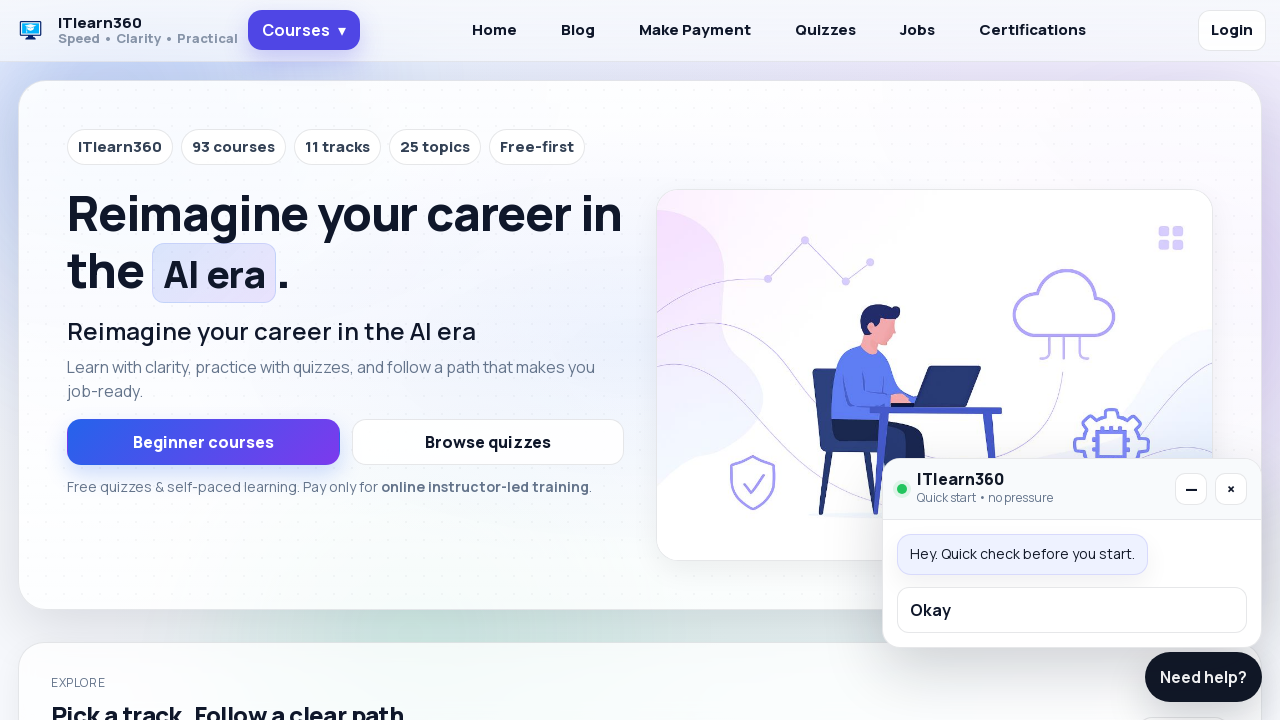

Verified that page contains anchor links - assertion passed
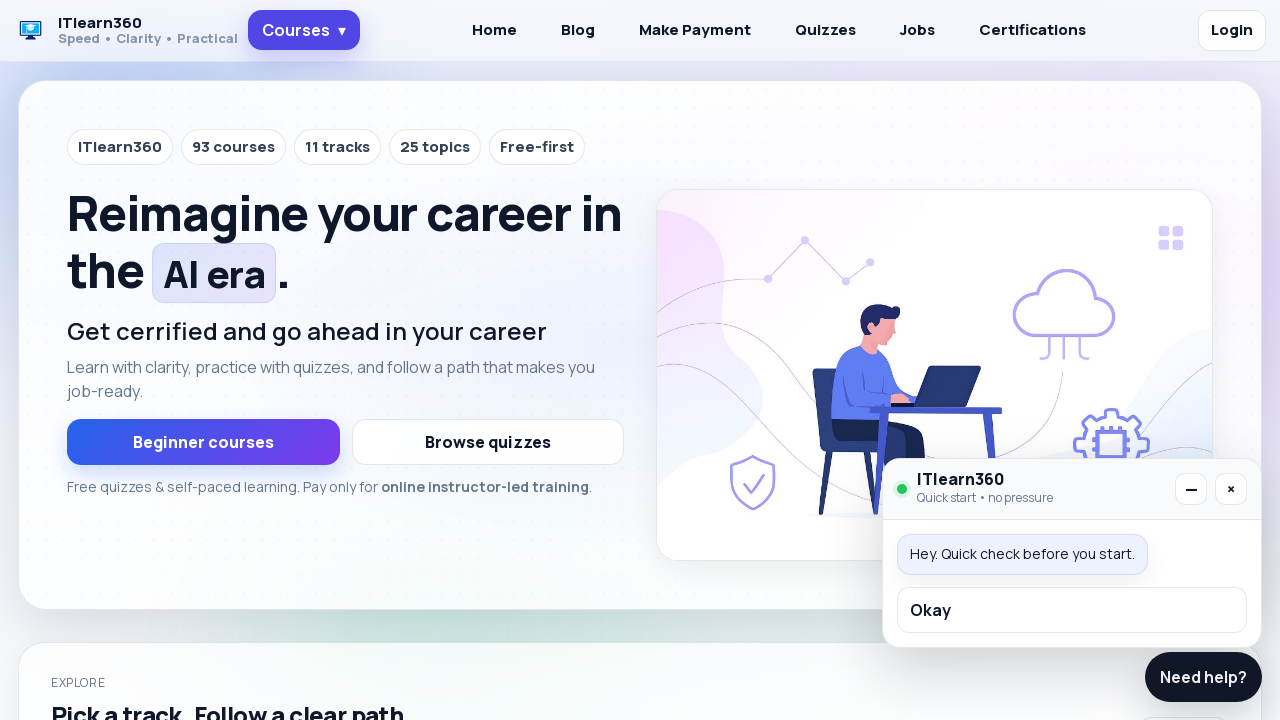

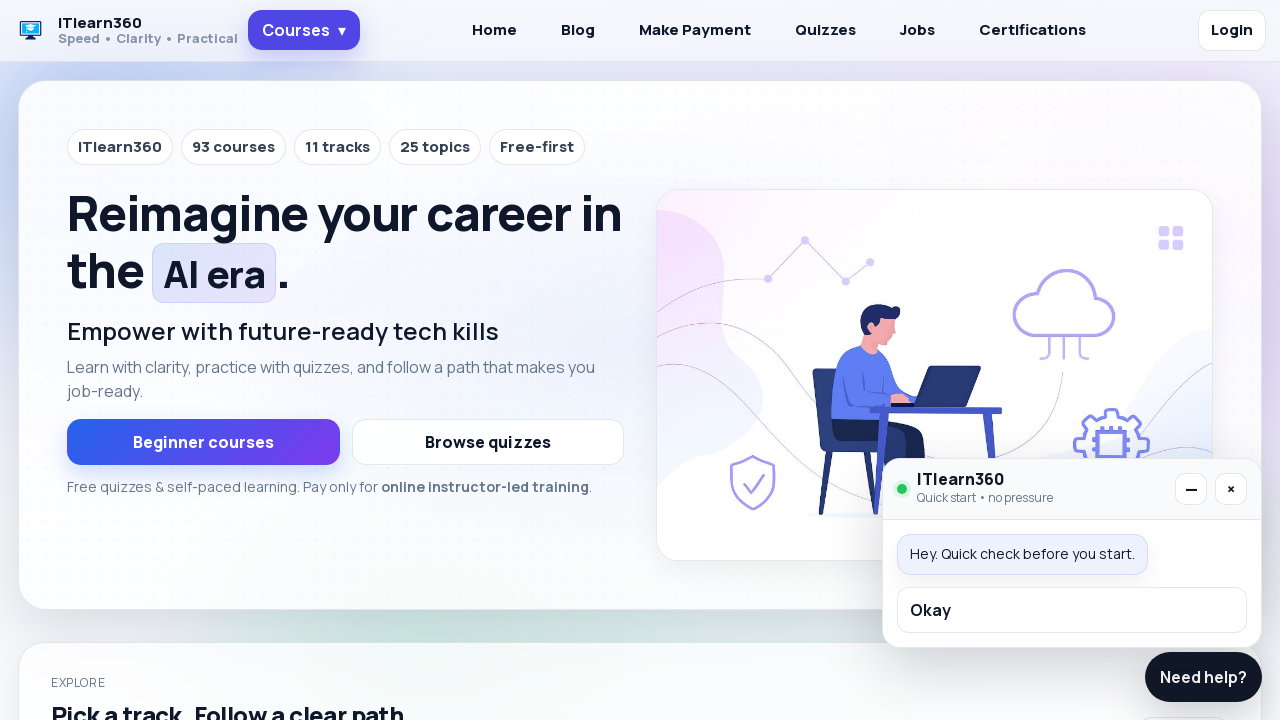